Tests Shadow DOM interaction using JavaScript evaluation approach to access nested shadow roots and fill a search input.

Starting URL: https://books-pwakit.appspot.com/

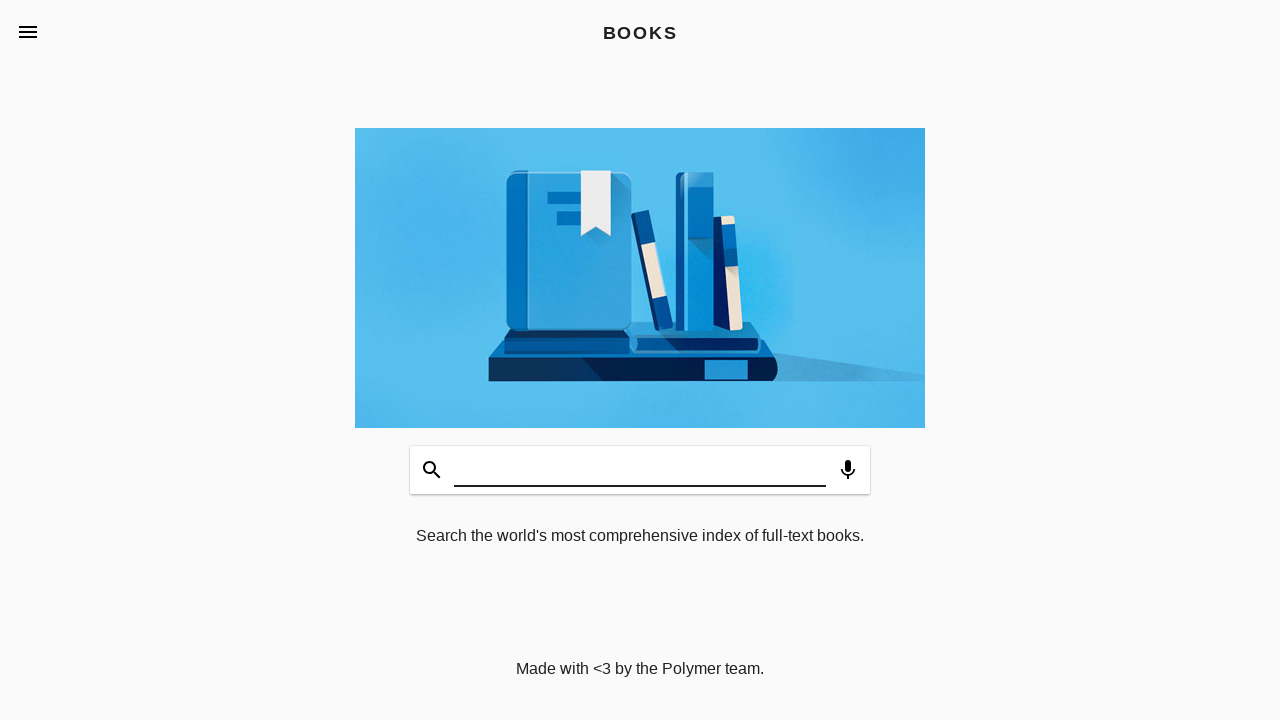

Waited for page to reach networkidle state
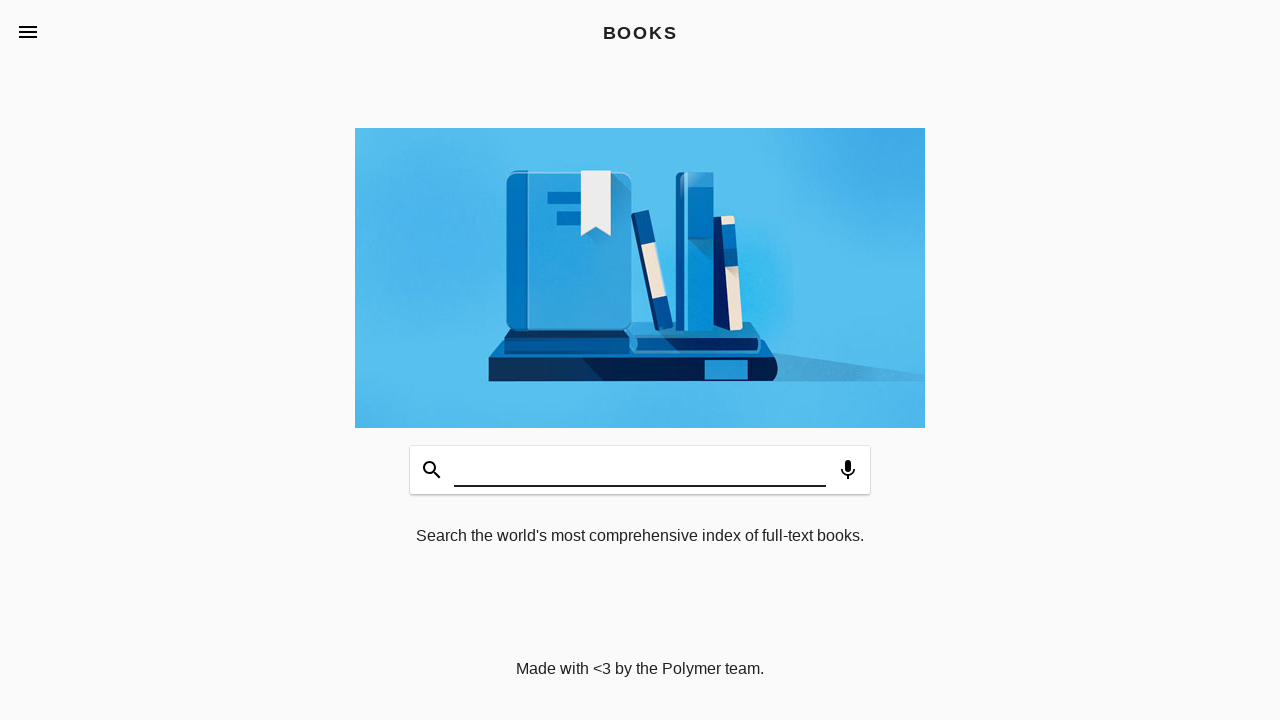

Located shadow DOM search input element through nested selectors
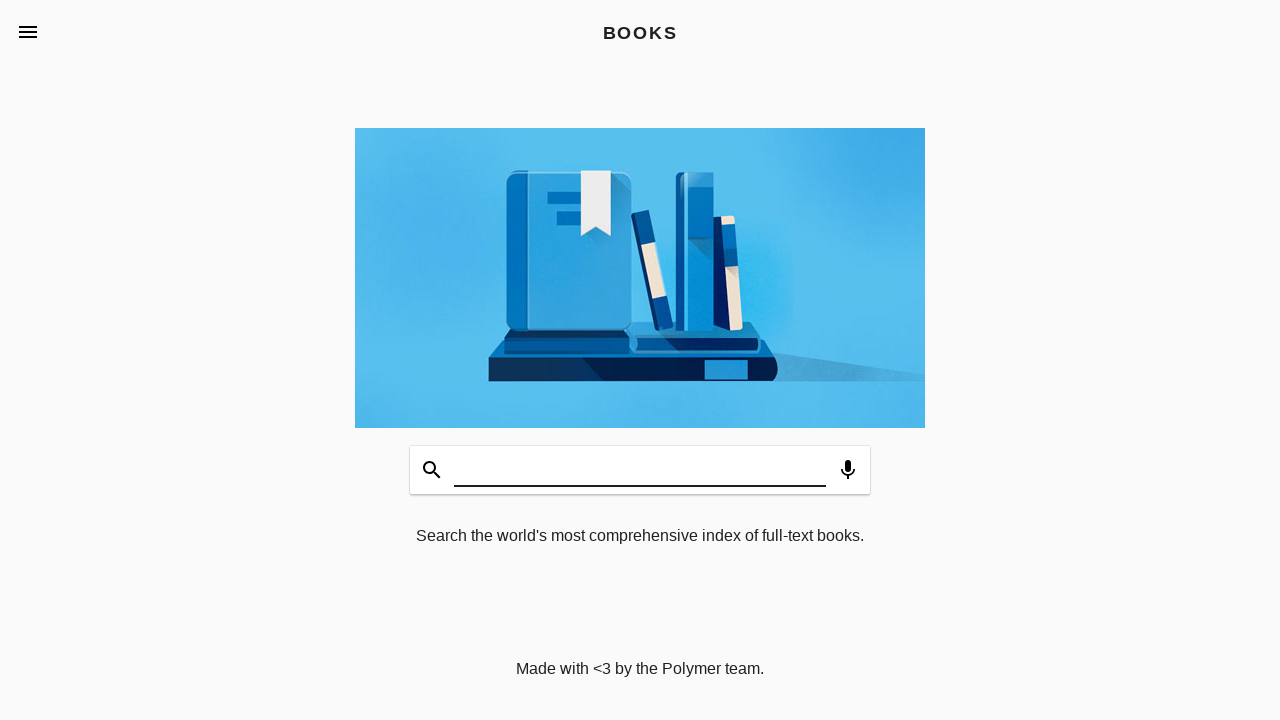

Filled search input with 'Testing' on book-app >> app-header app-toolbar.toolbar-bottom book-input-decorator input#inp
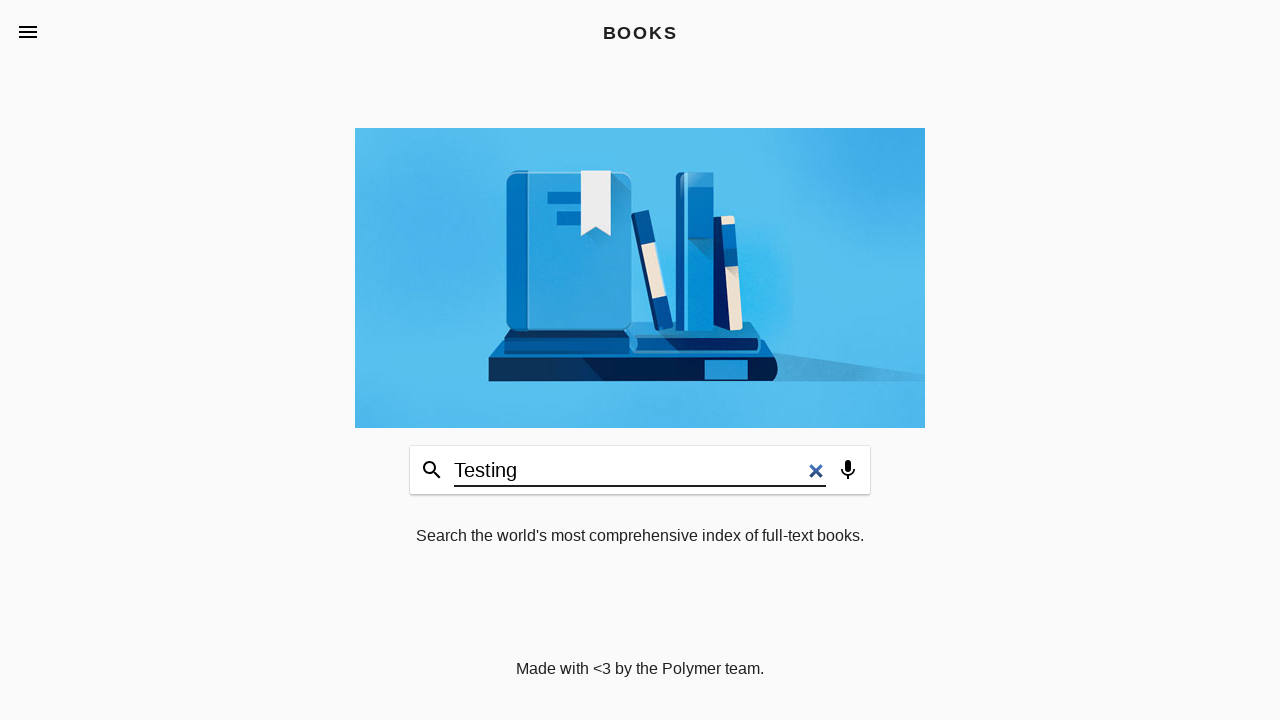

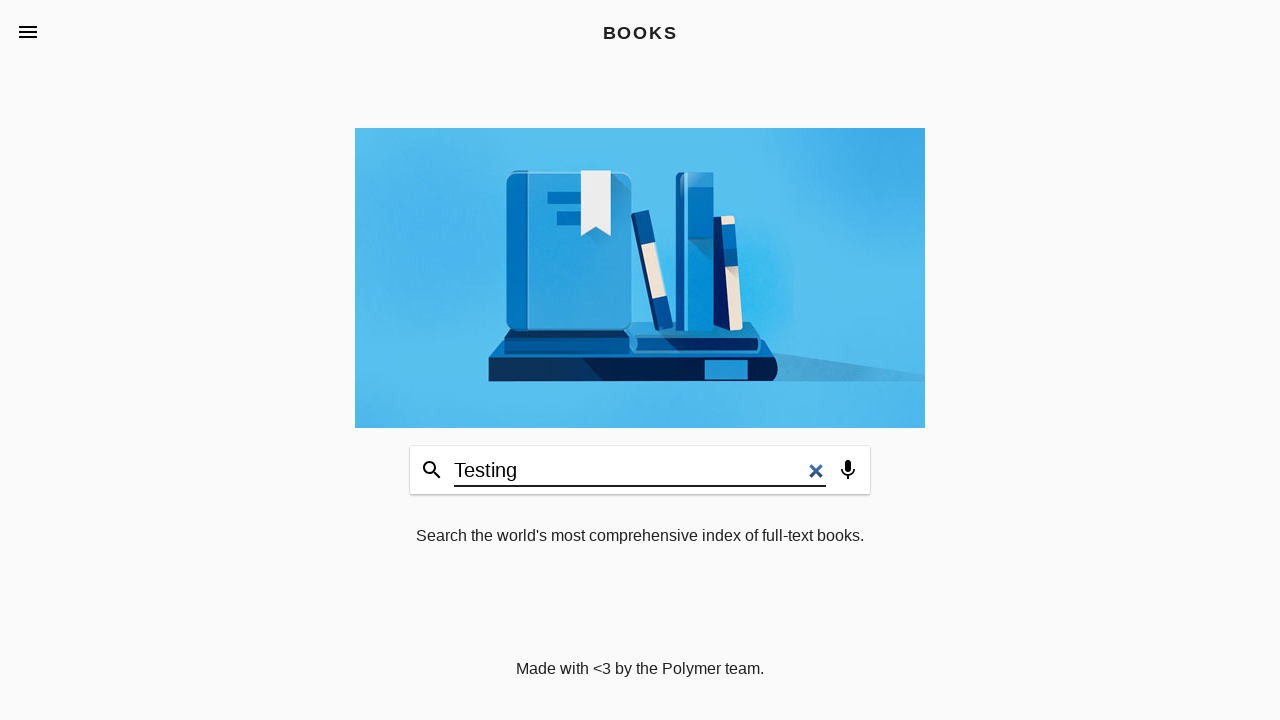